Tests the departure location input on the Obilet travel booking site by clicking the origin input field and entering a city name "Bursa"

Starting URL: https://www.obilet.com

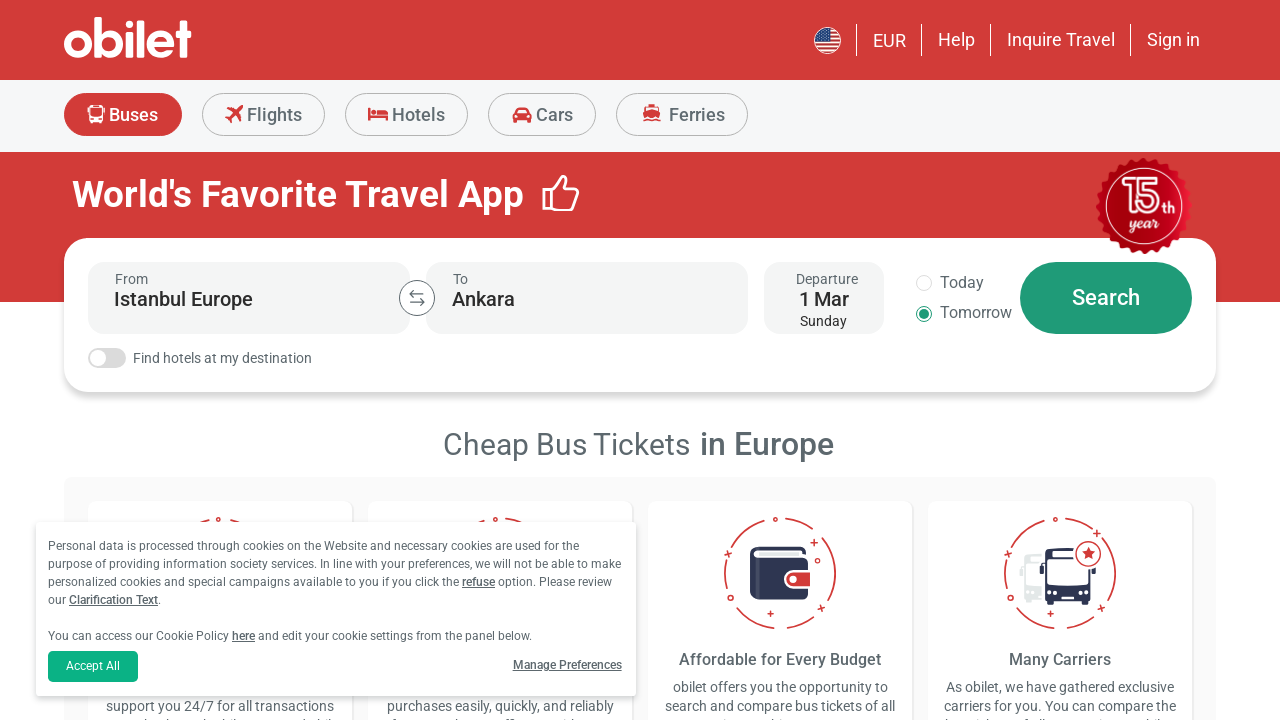

Clicked on the departure location input field at (249, 299) on #origin-input
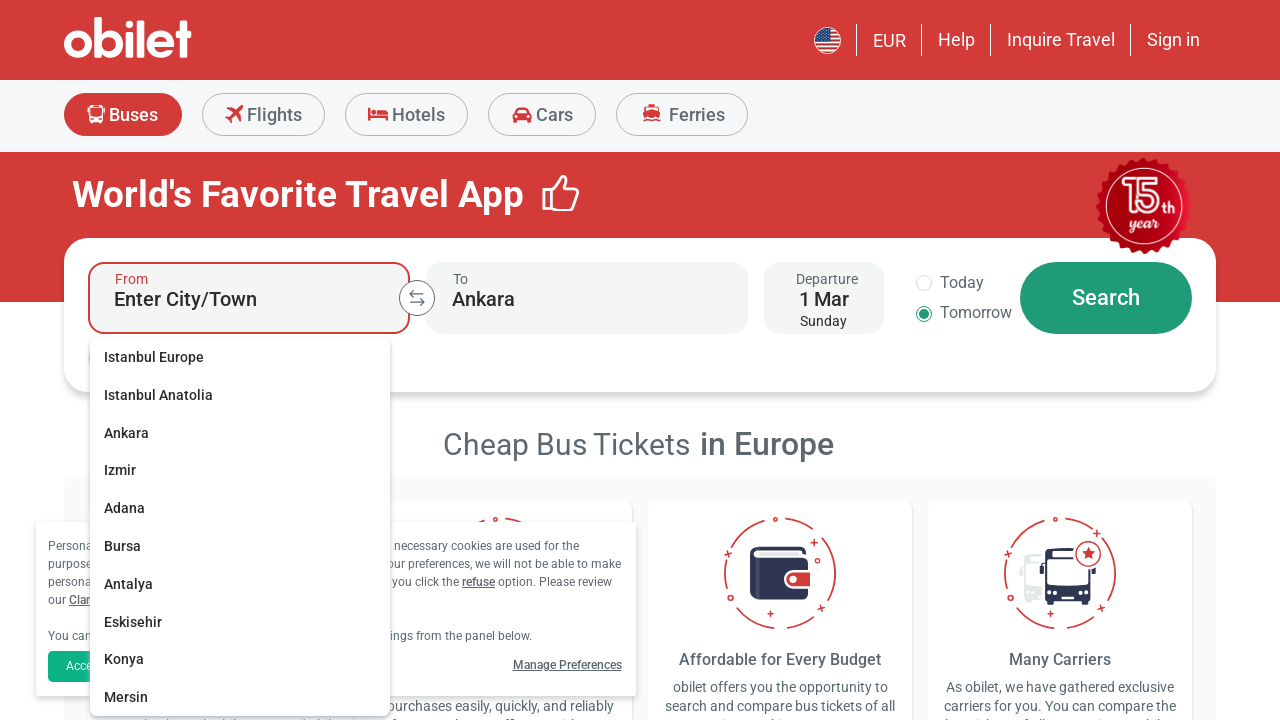

Entered 'Bursa' as the departure city on #origin-input
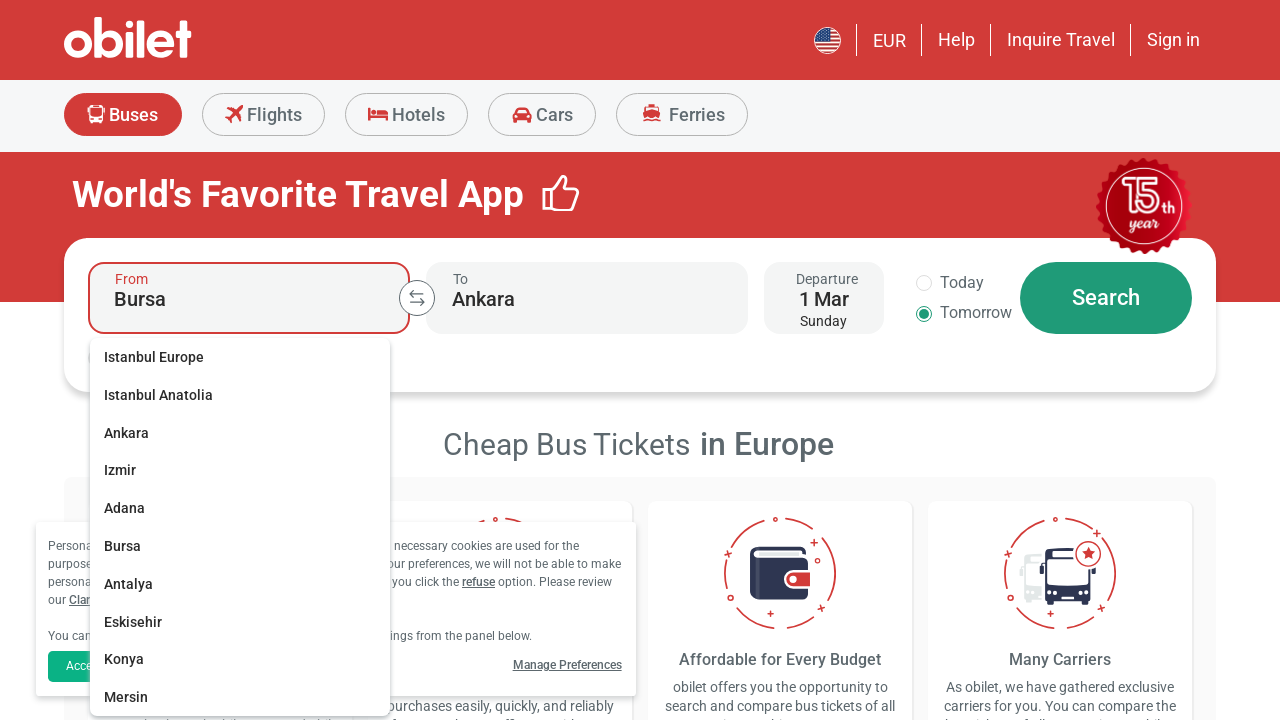

Clicked on the departure location input field again to trigger autocomplete selection at (228, 299) on #origin-input
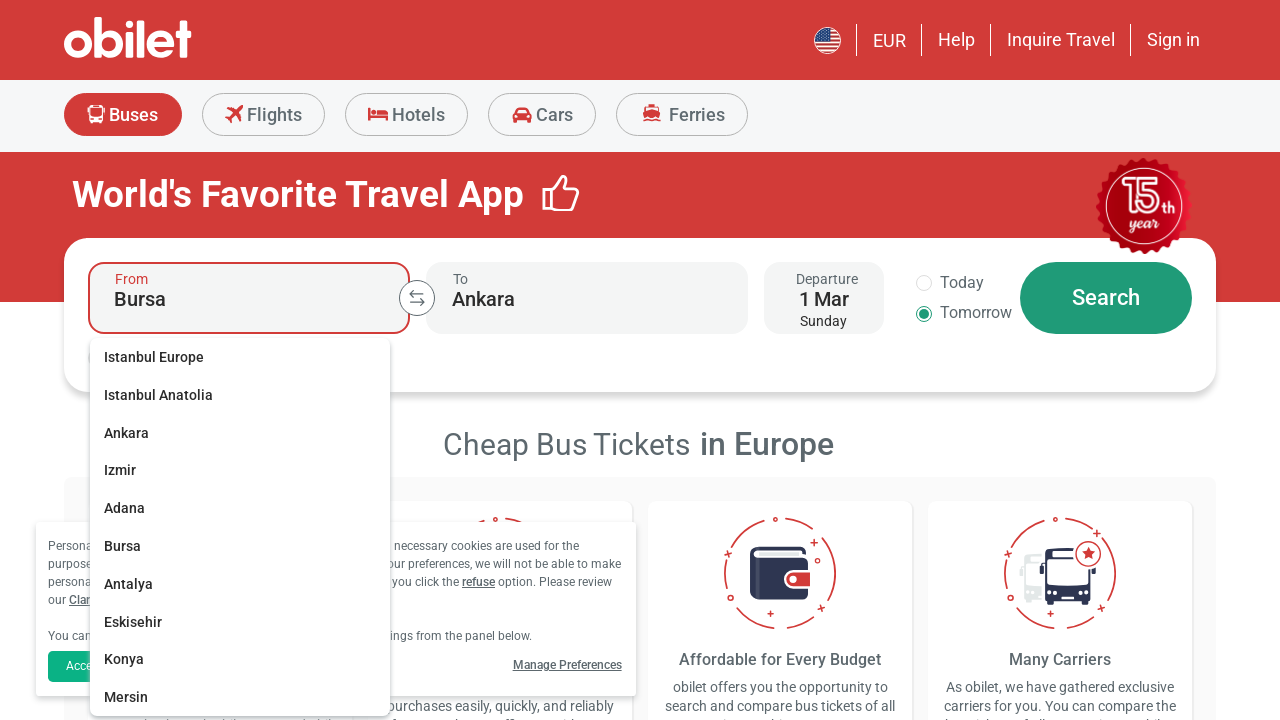

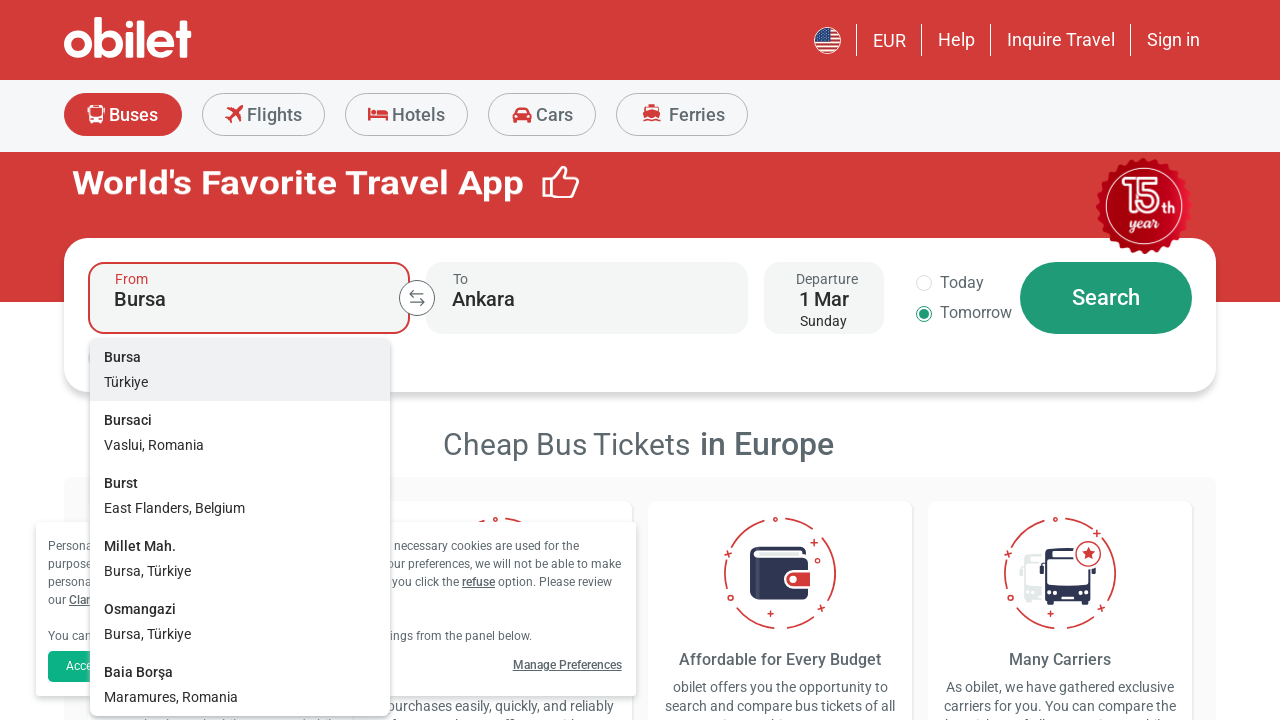